Tests alert functionality by entering a name in an input field, triggering an alert, and verifying the name appears in the alert text before accepting it

Starting URL: https://rahulshettyacademy.com/AutomationPractice/

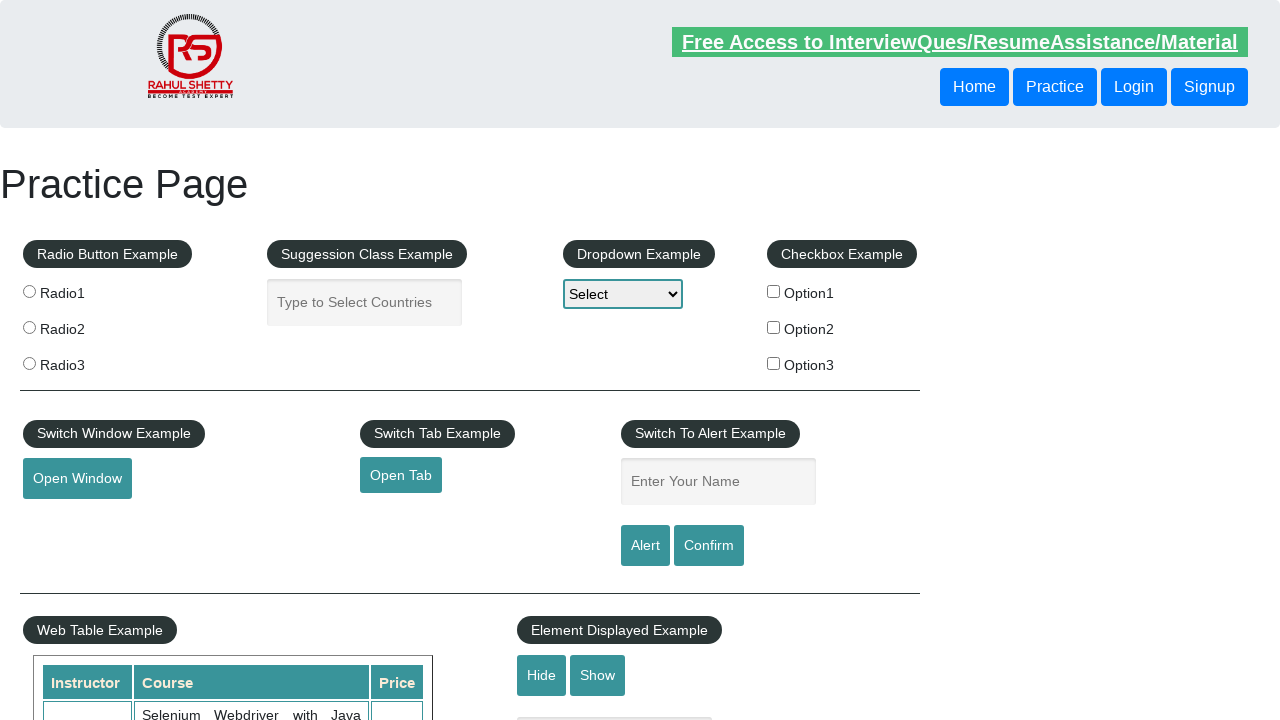

Entered 'Burkay' in the name input field on #name
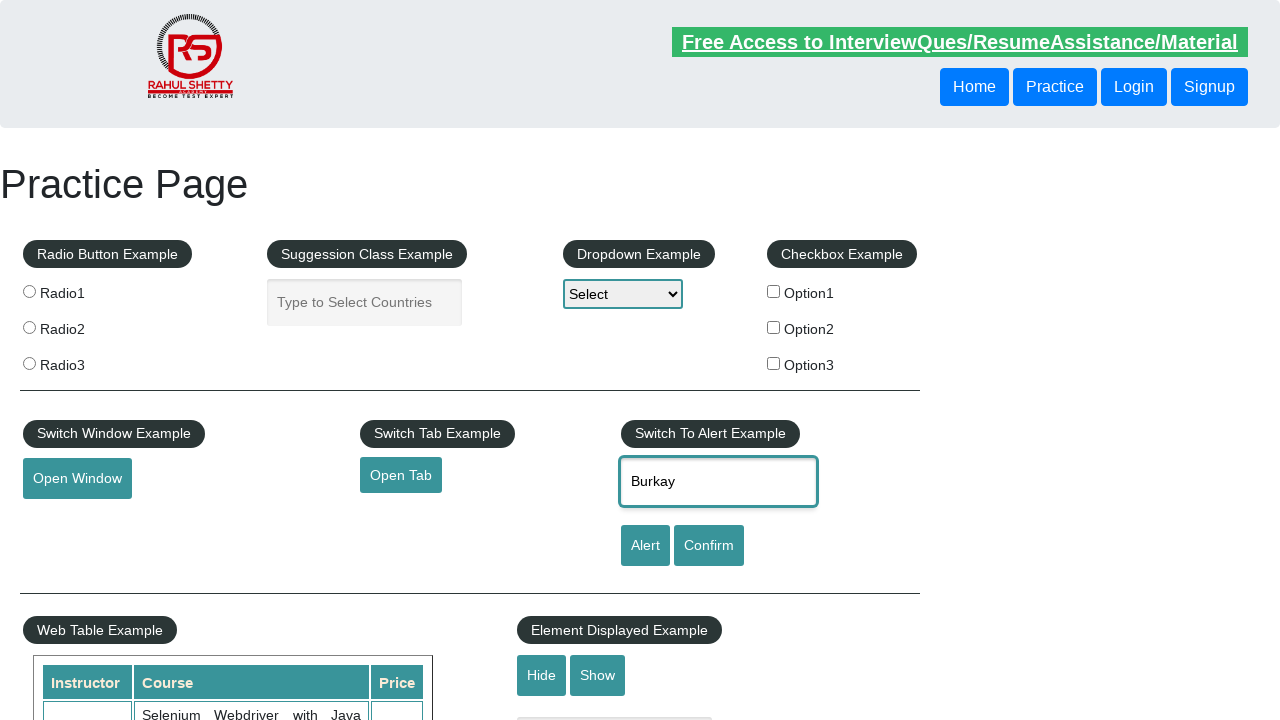

Clicked the alert button to trigger alert at (645, 546) on #alertbtn
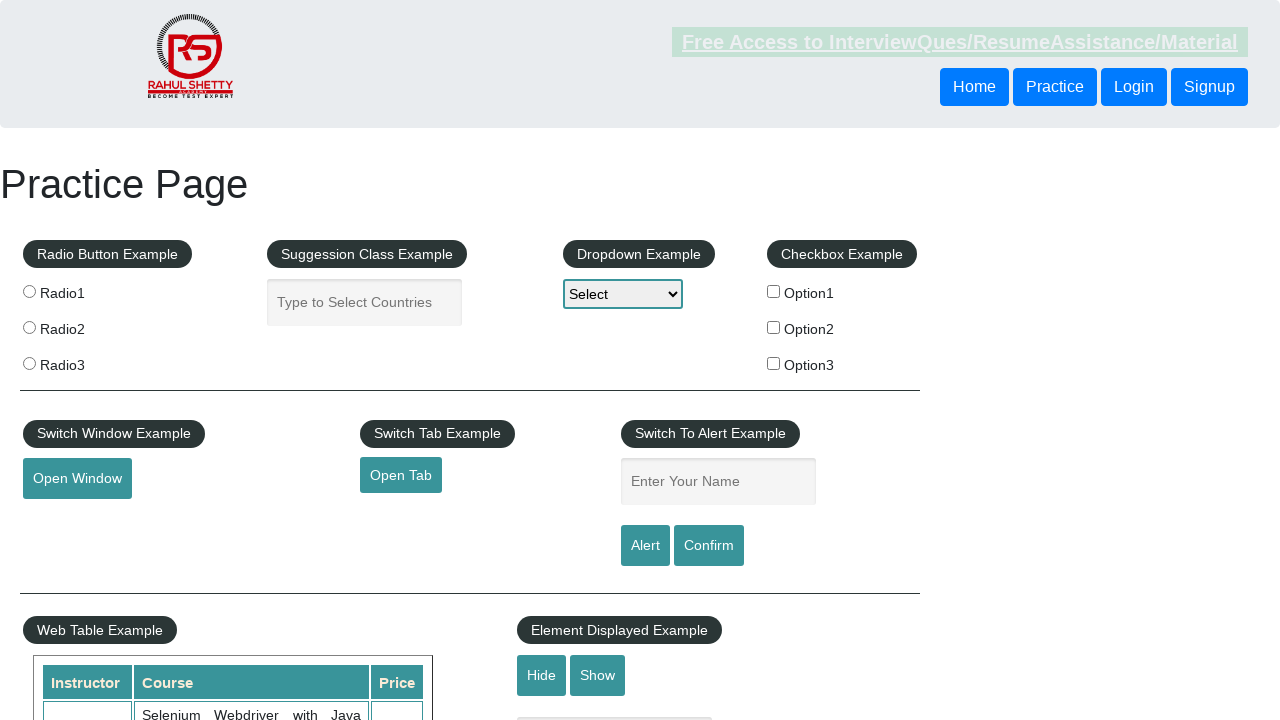

Set up dialog handler to accept alerts
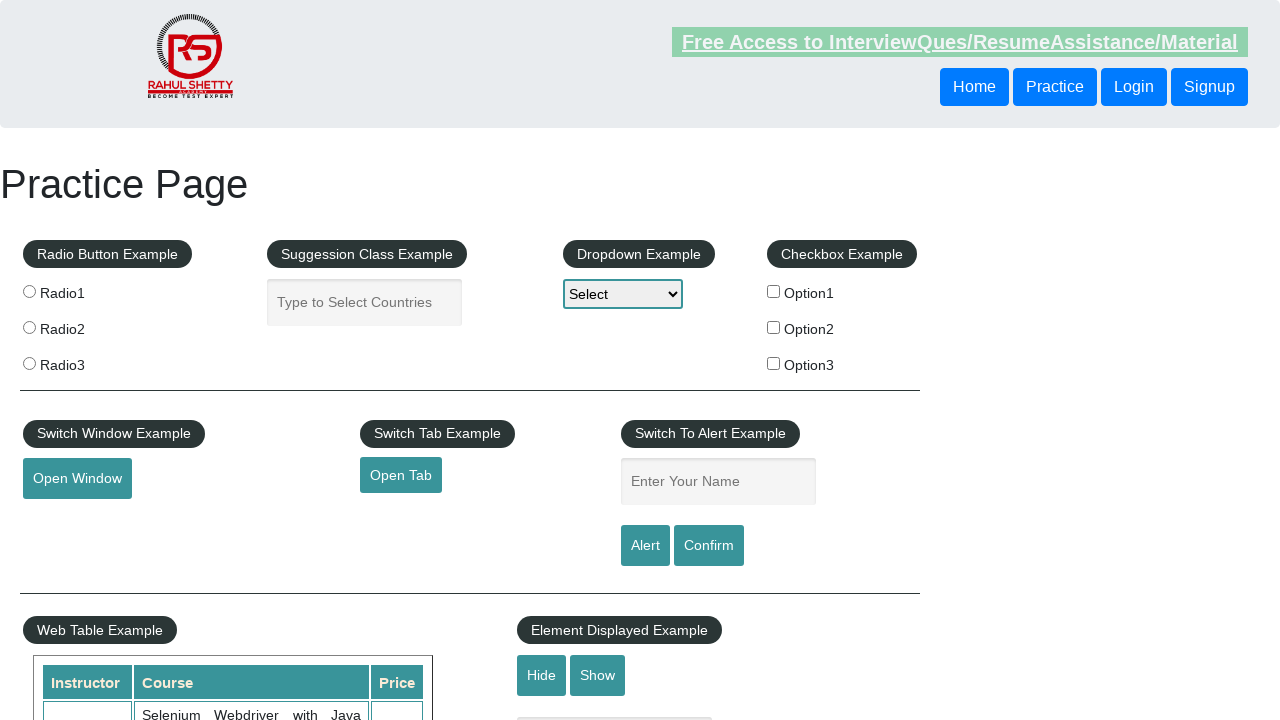

Entered 'Burkay' in the name input field again on #name
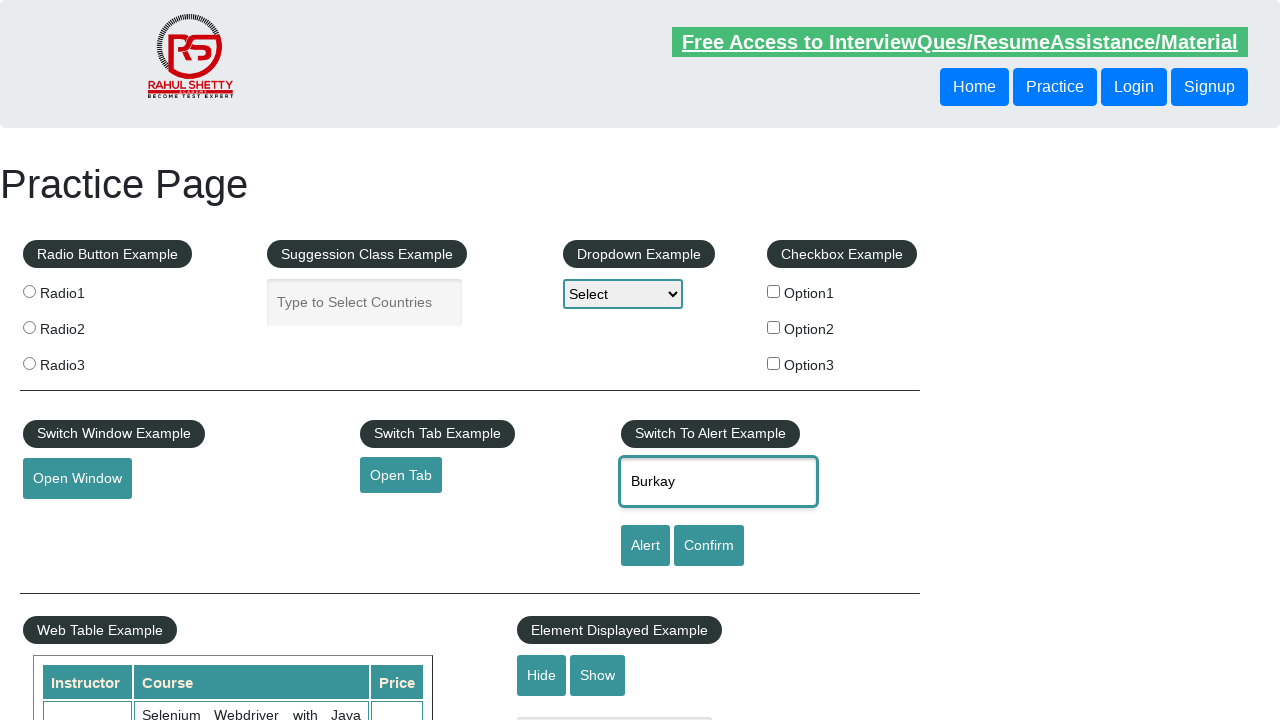

Clicked the alert button again to re-trigger alert at (645, 546) on #alertbtn
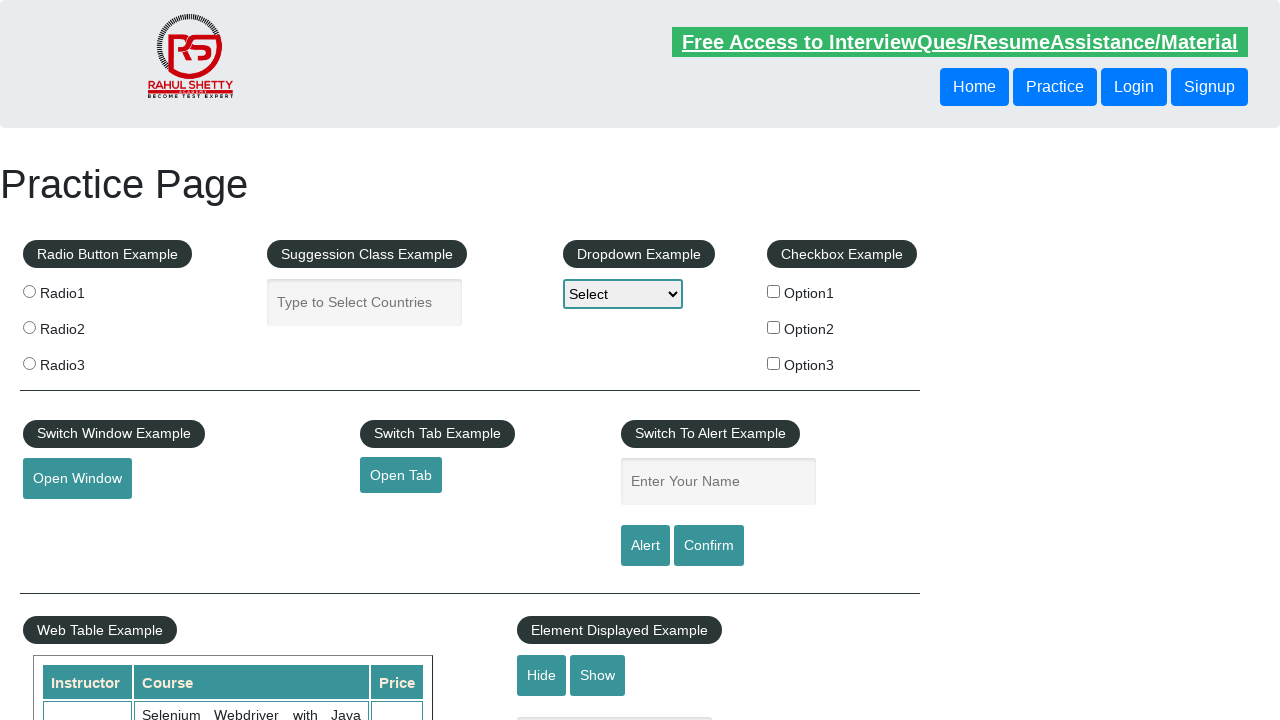

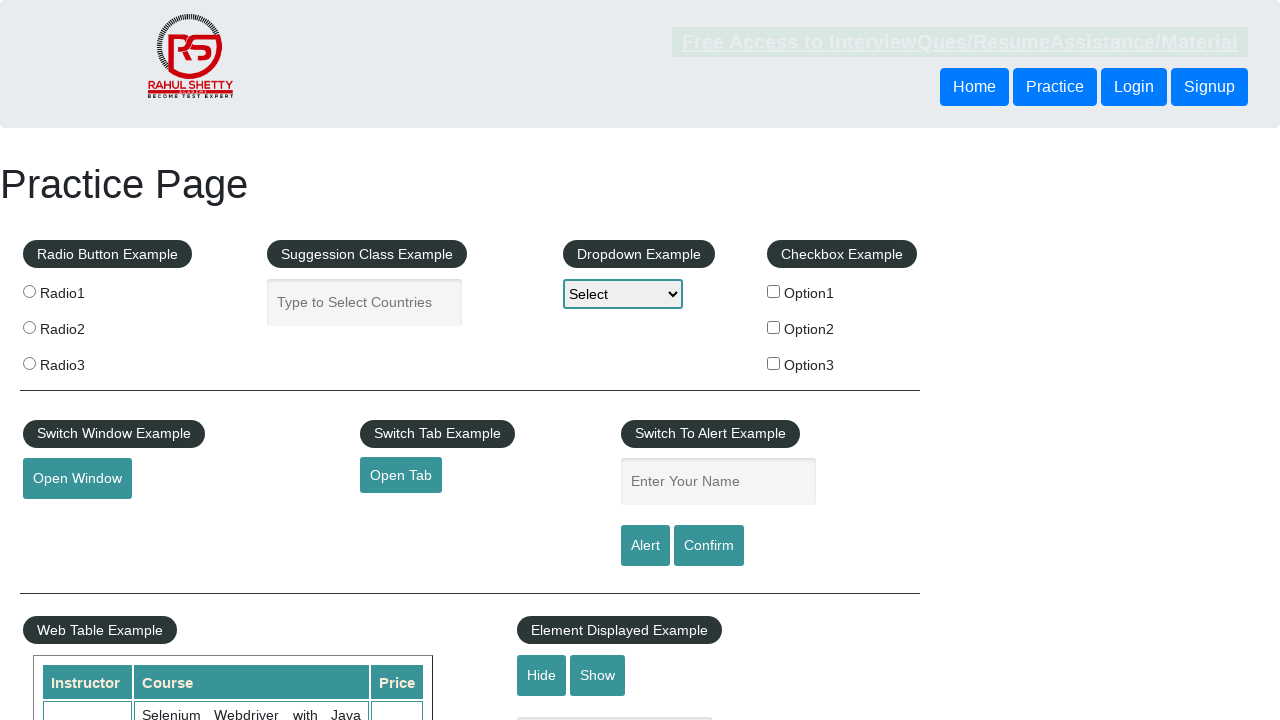